Tests JavaScript alert handling by injecting an alert via JavaScript and dismissing it

Starting URL: https://www.greencity.cx.ua/#/ubs

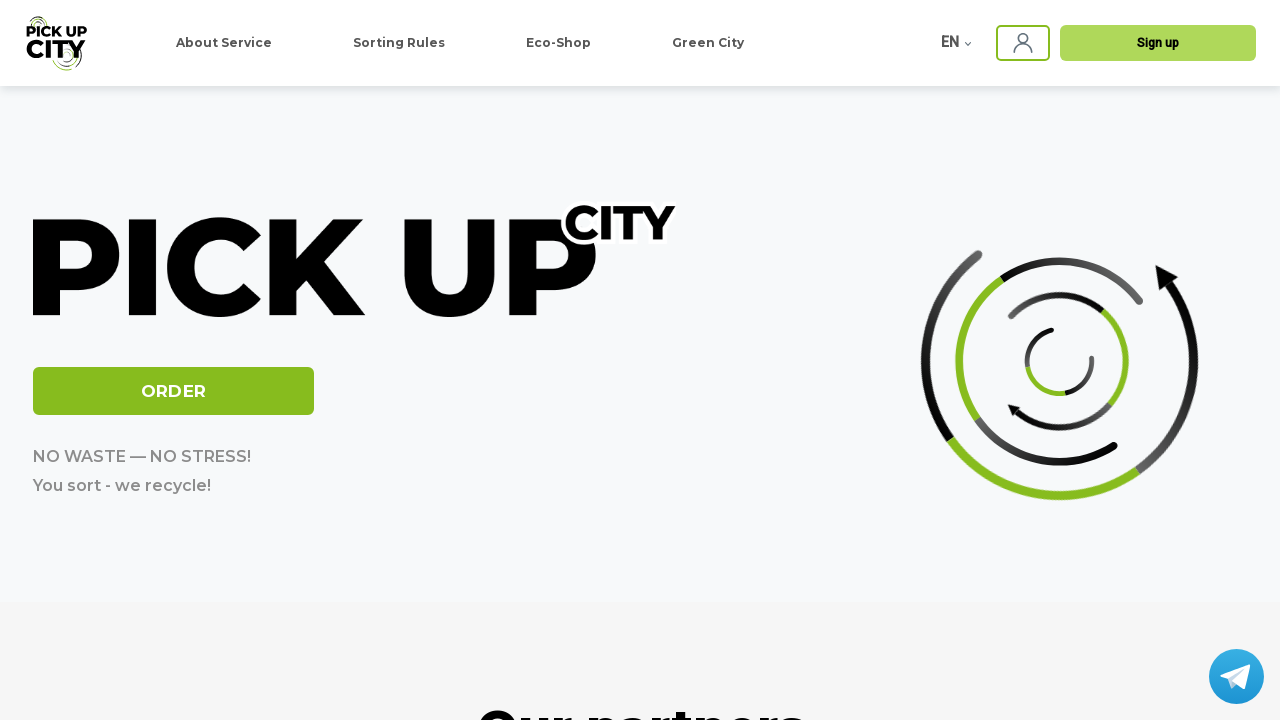

Set up dialog handler to accept alerts with message 'This is a test alert!'
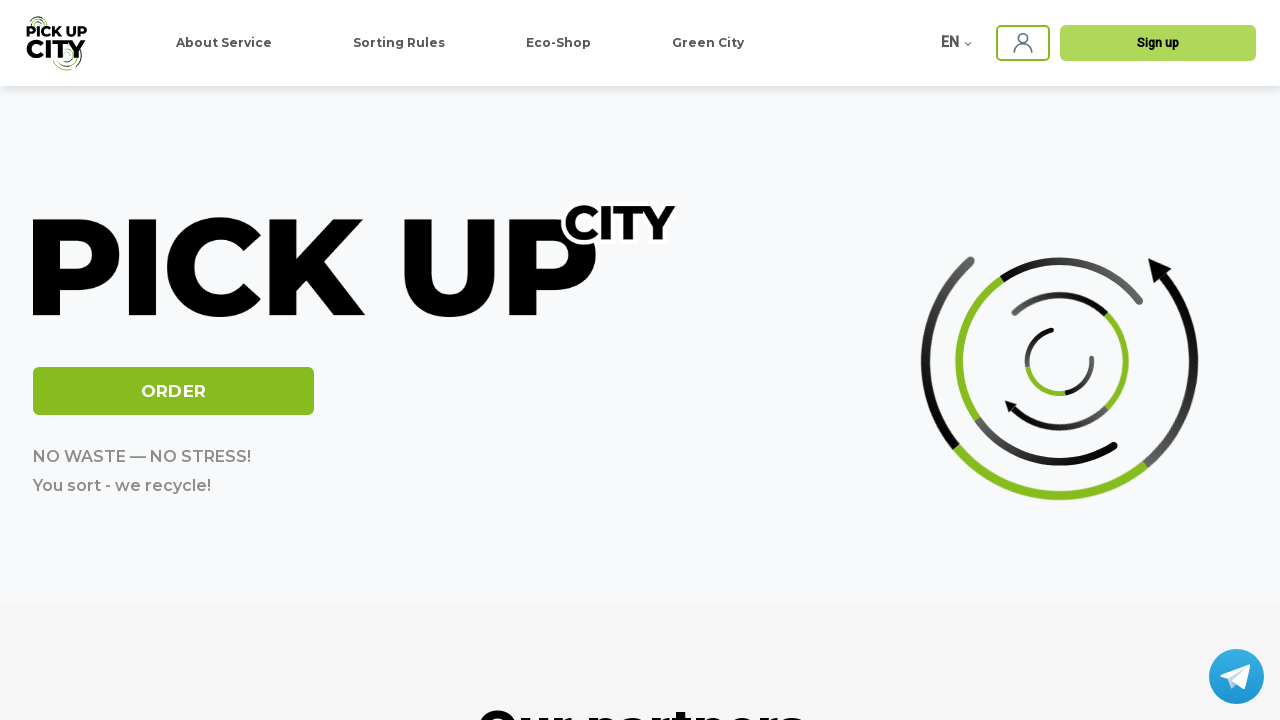

Injected JavaScript alert with message 'This is a test alert!'
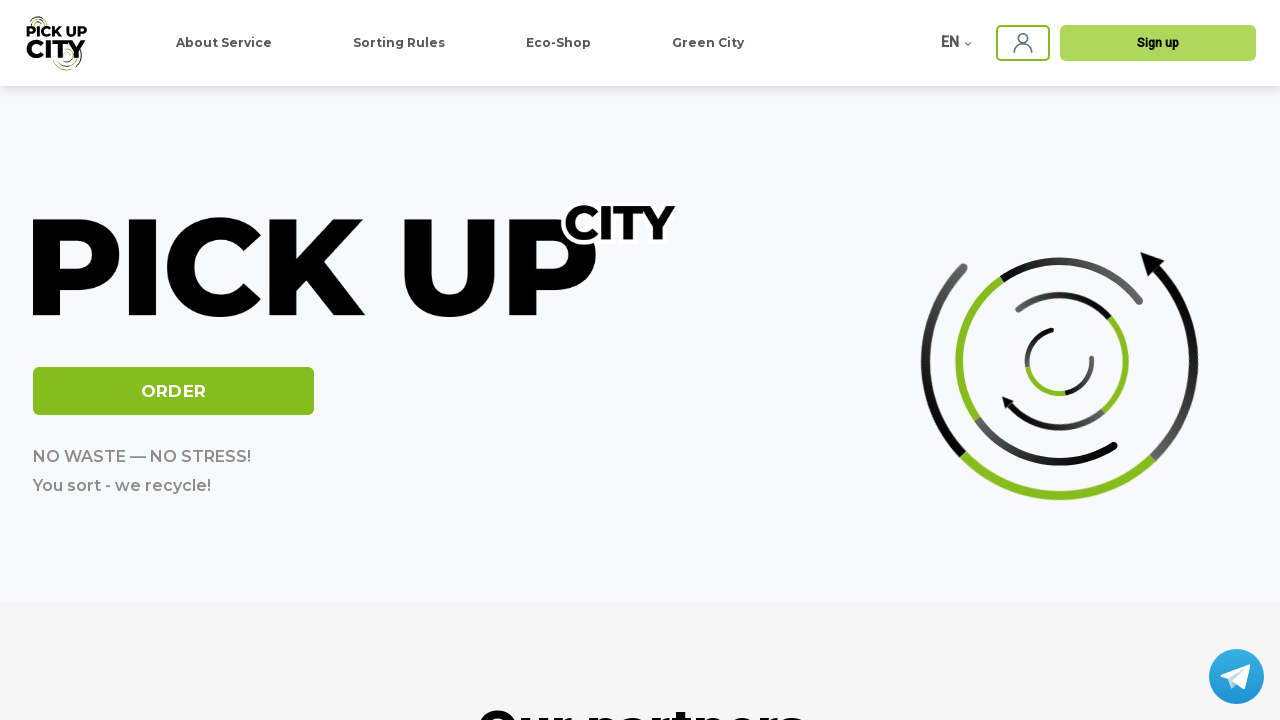

Waited 500ms for dialog handling to complete
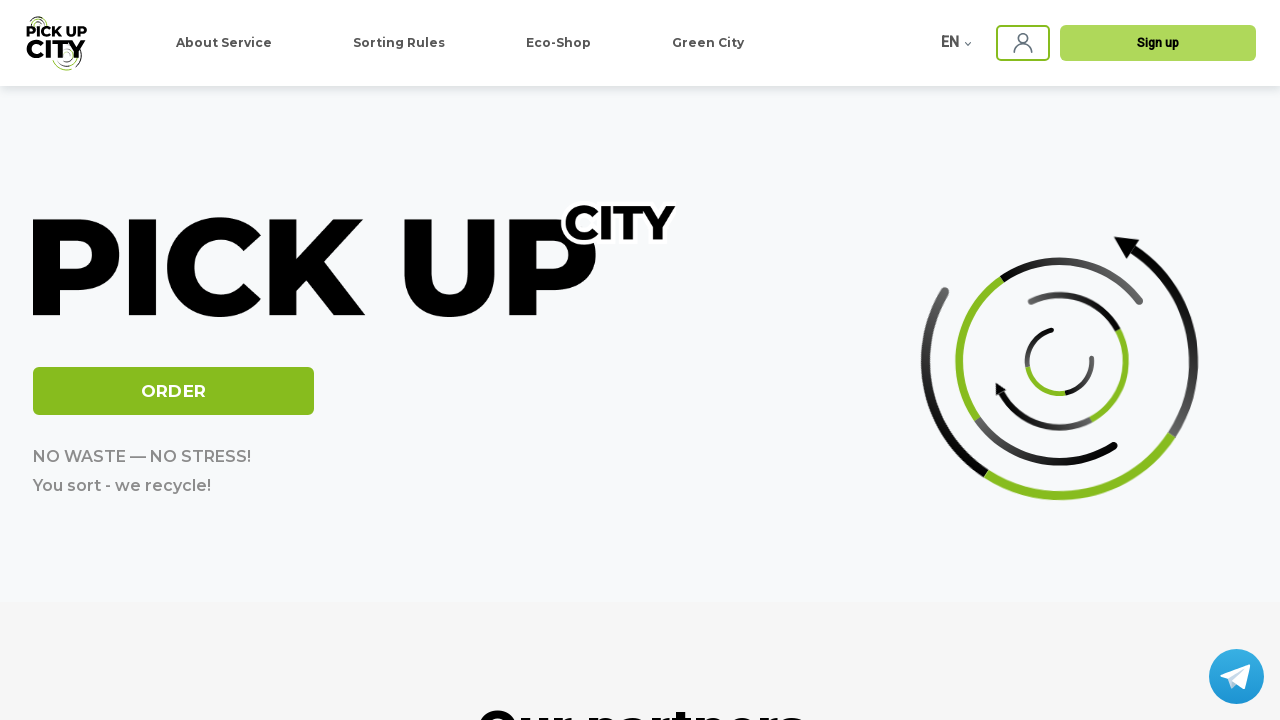

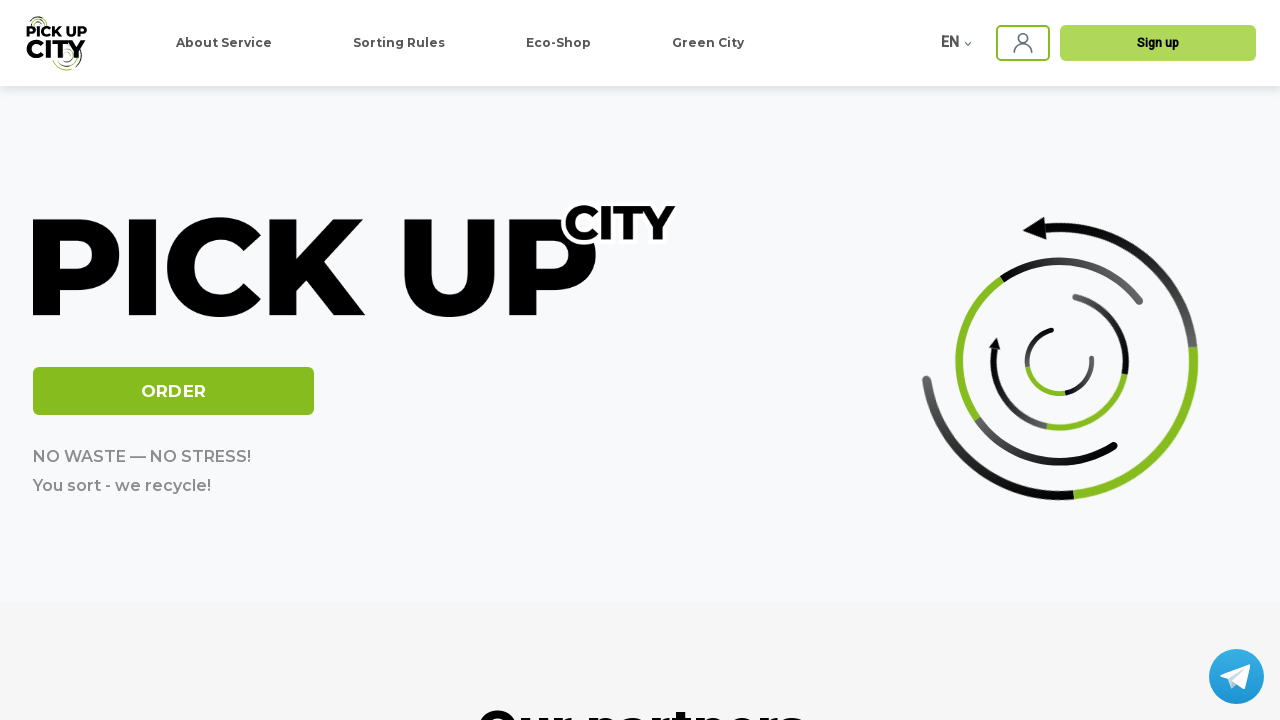